Tests clicking the "Impressive" radio button and validates that the success text displays "Impressive"

Starting URL: https://demoqa.com/radio-button

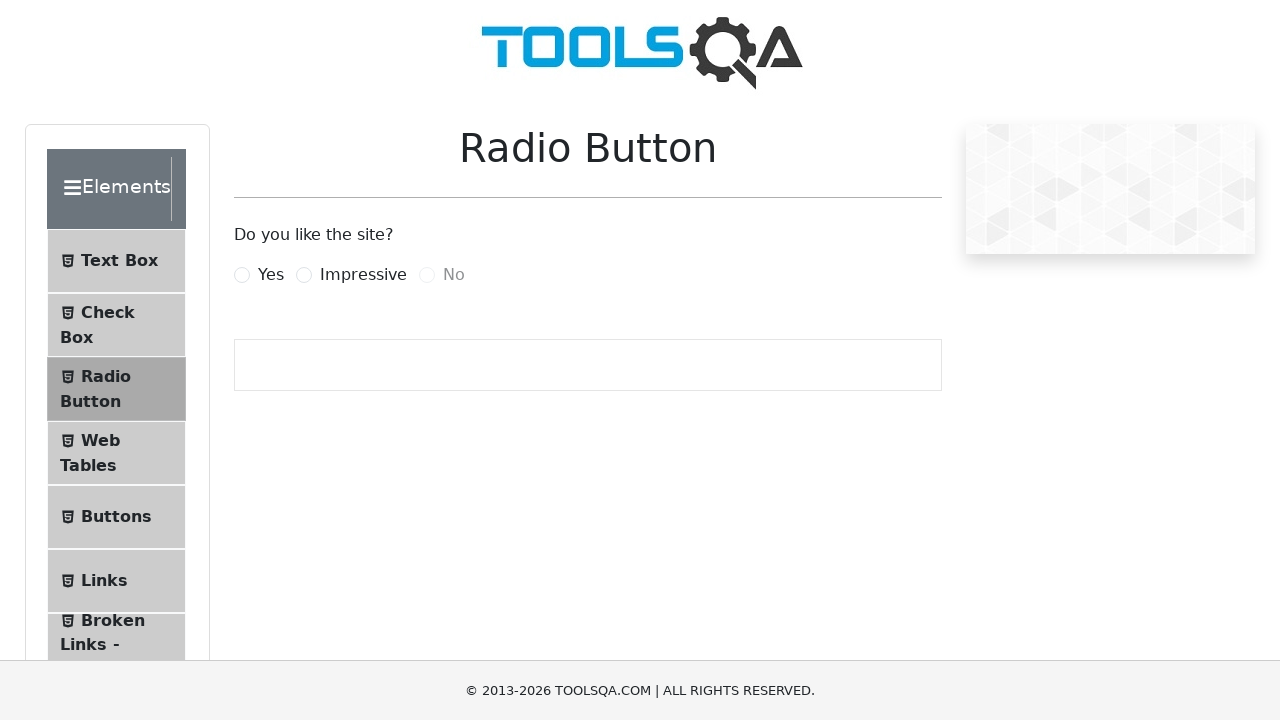

Located the Impressive radio button label
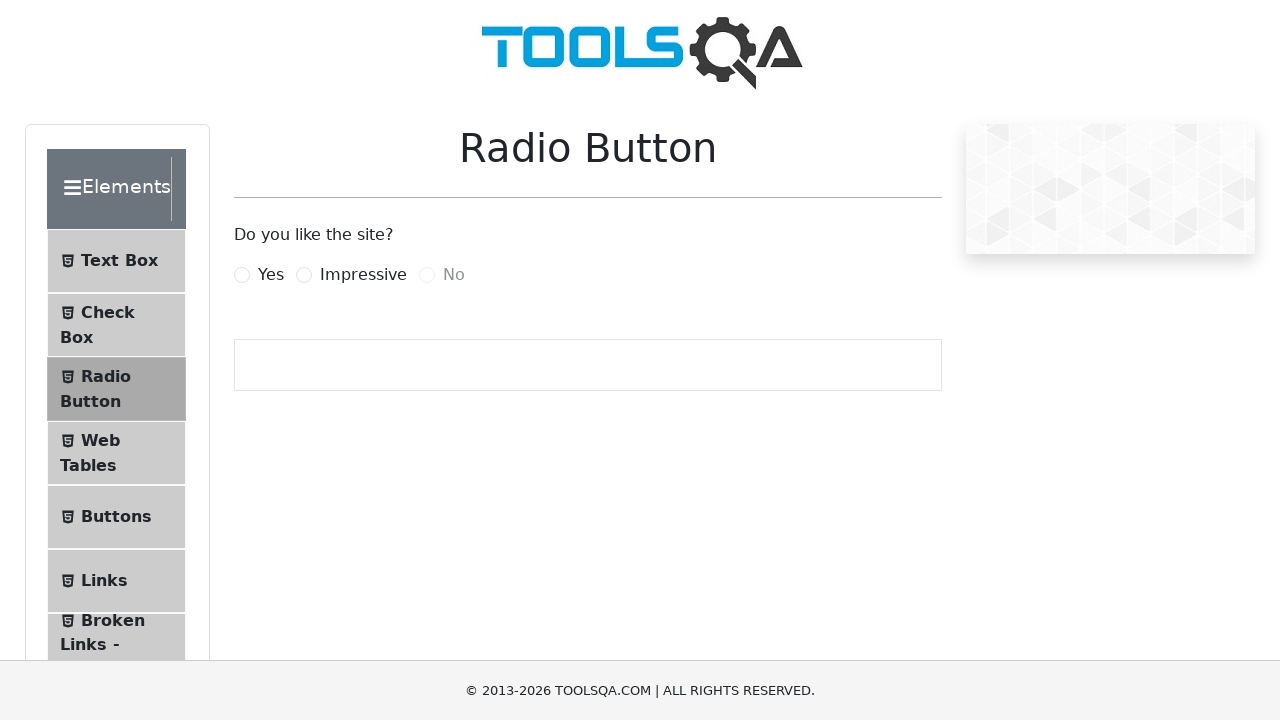

Scrolled Impressive radio button label into view
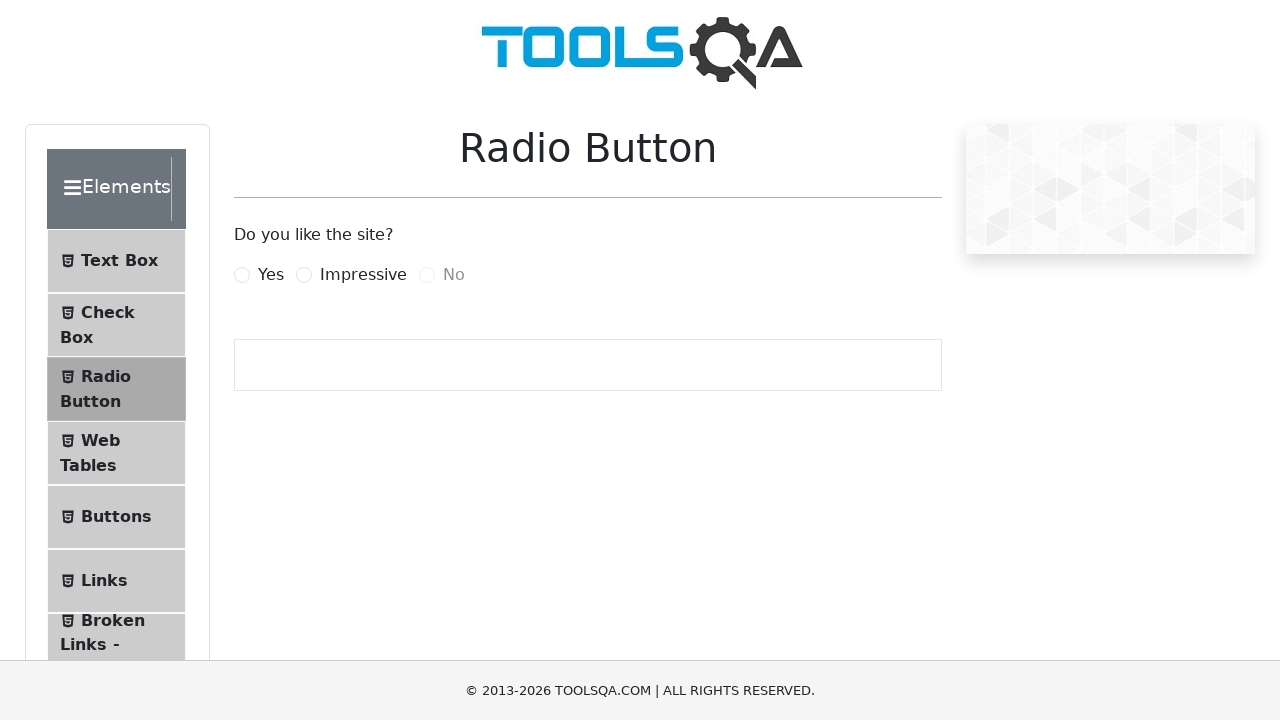

Clicked the Impressive radio button at (363, 275) on label[for="impressiveRadio"]
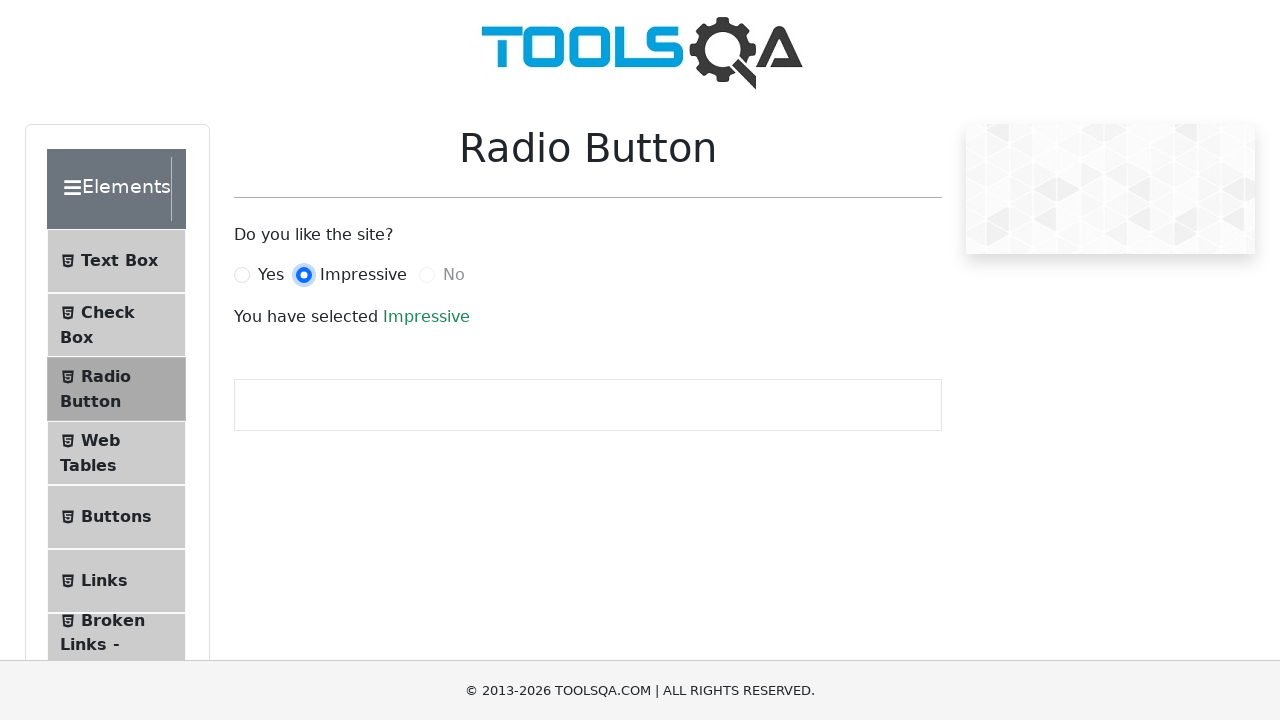

Located the success text element
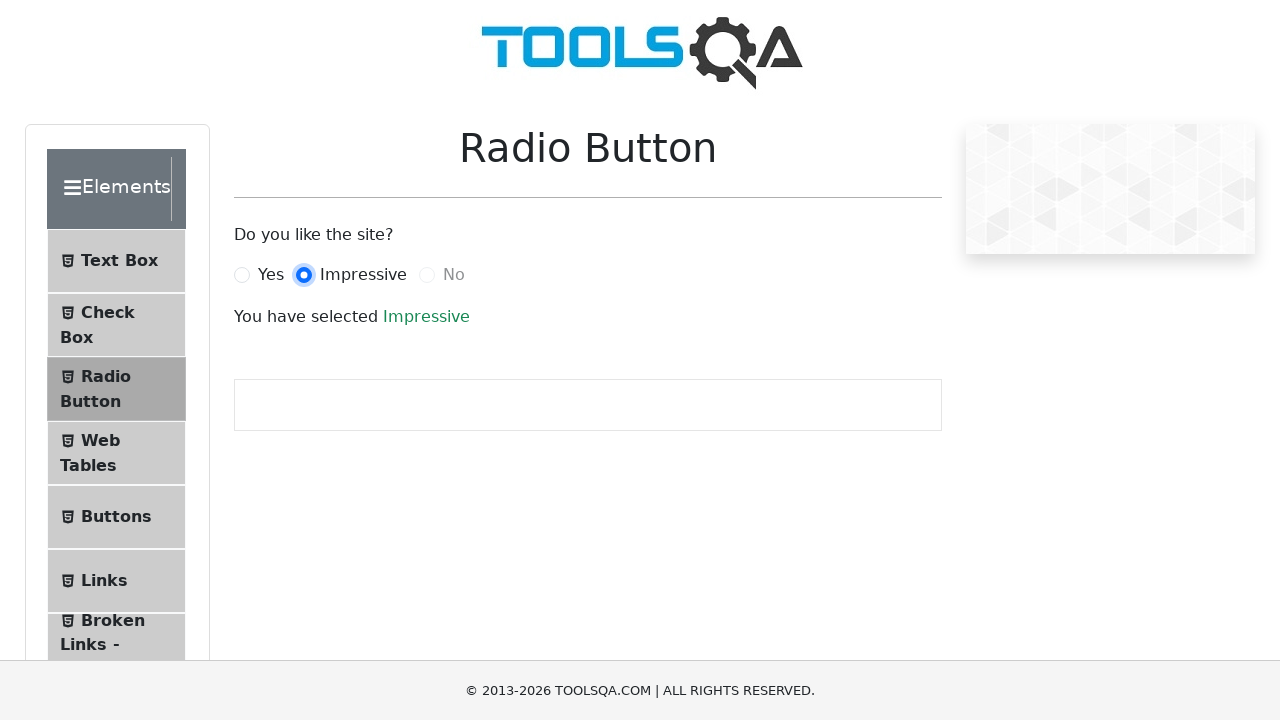

Scrolled success text element into view
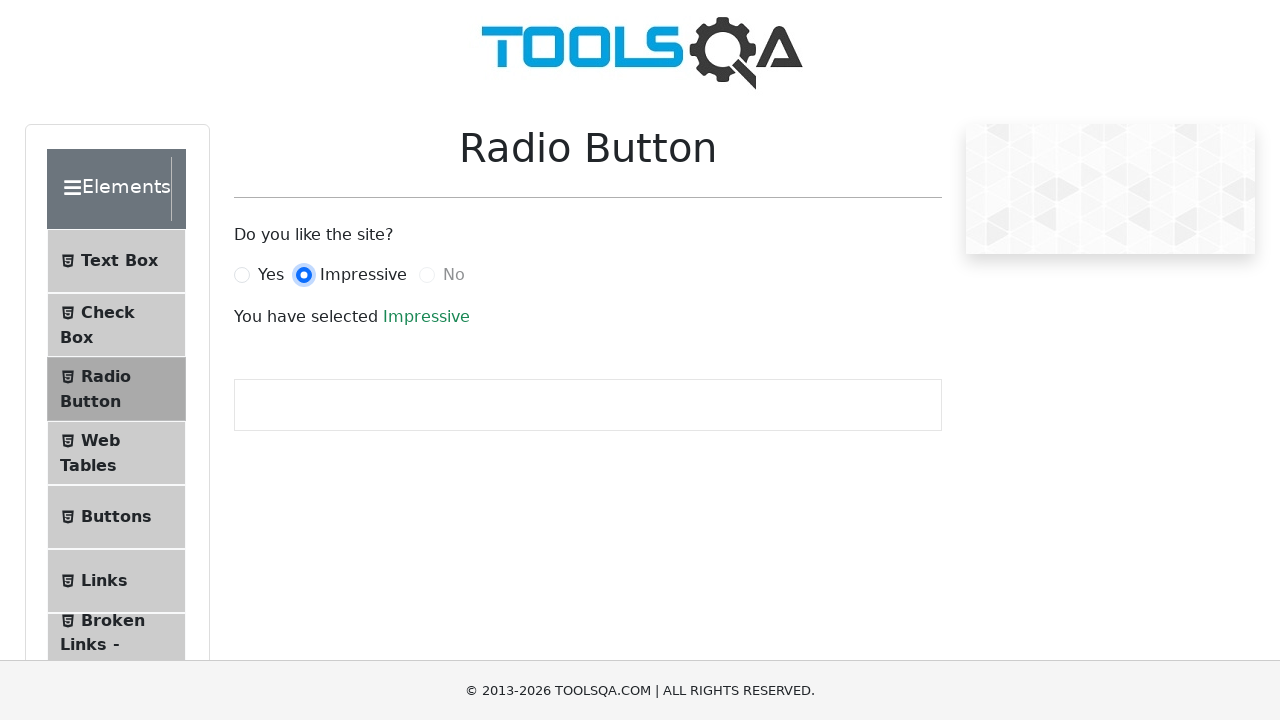

Success text element became visible
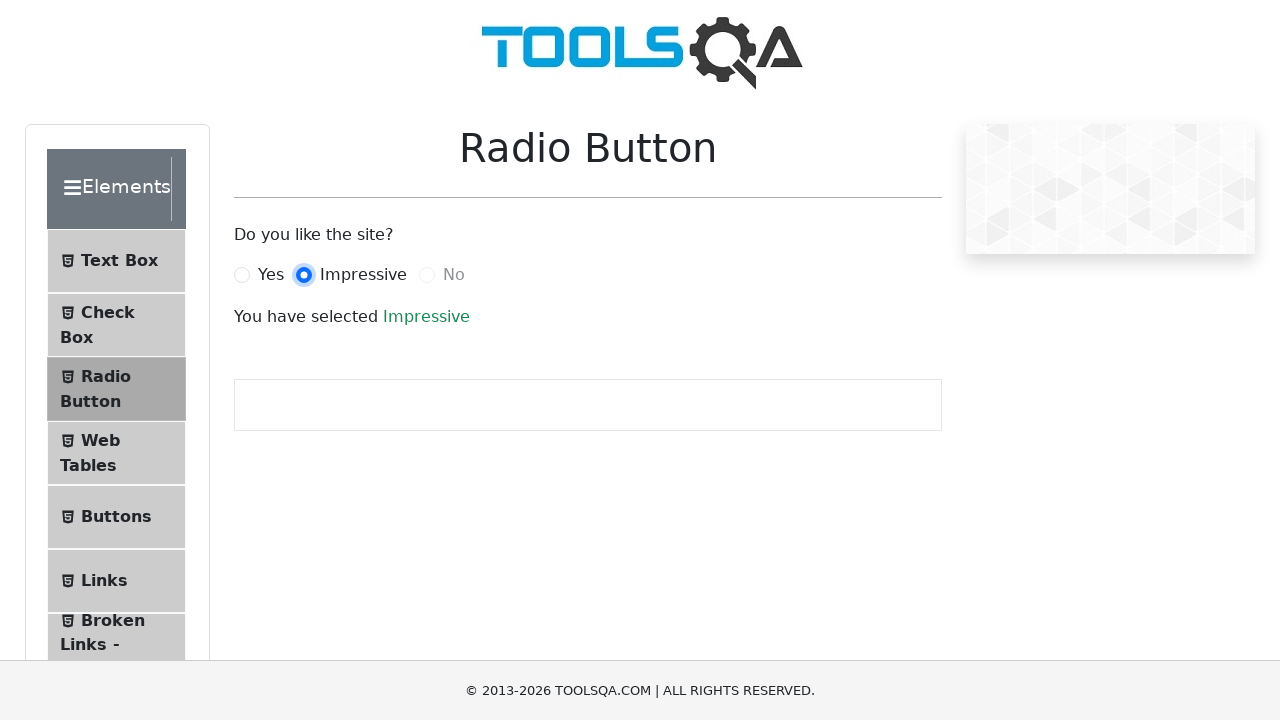

Retrieved success text content
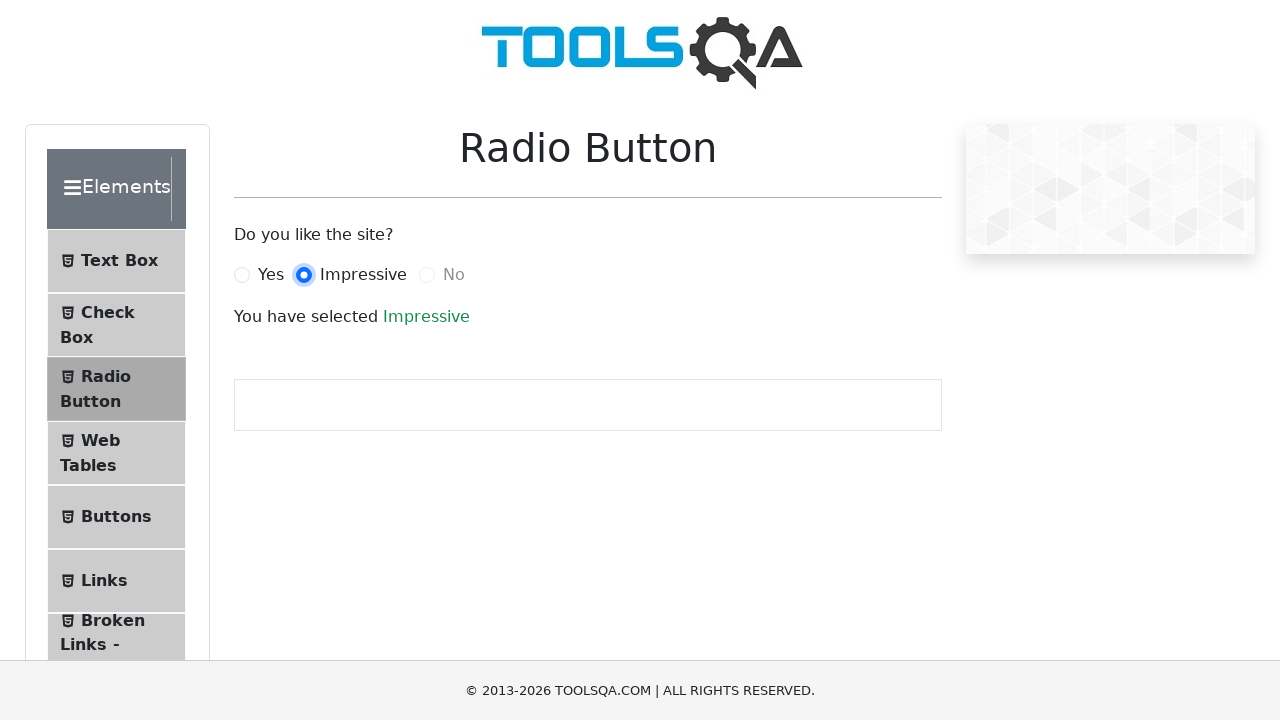

Assertion passed: success text contains 'Impressive'
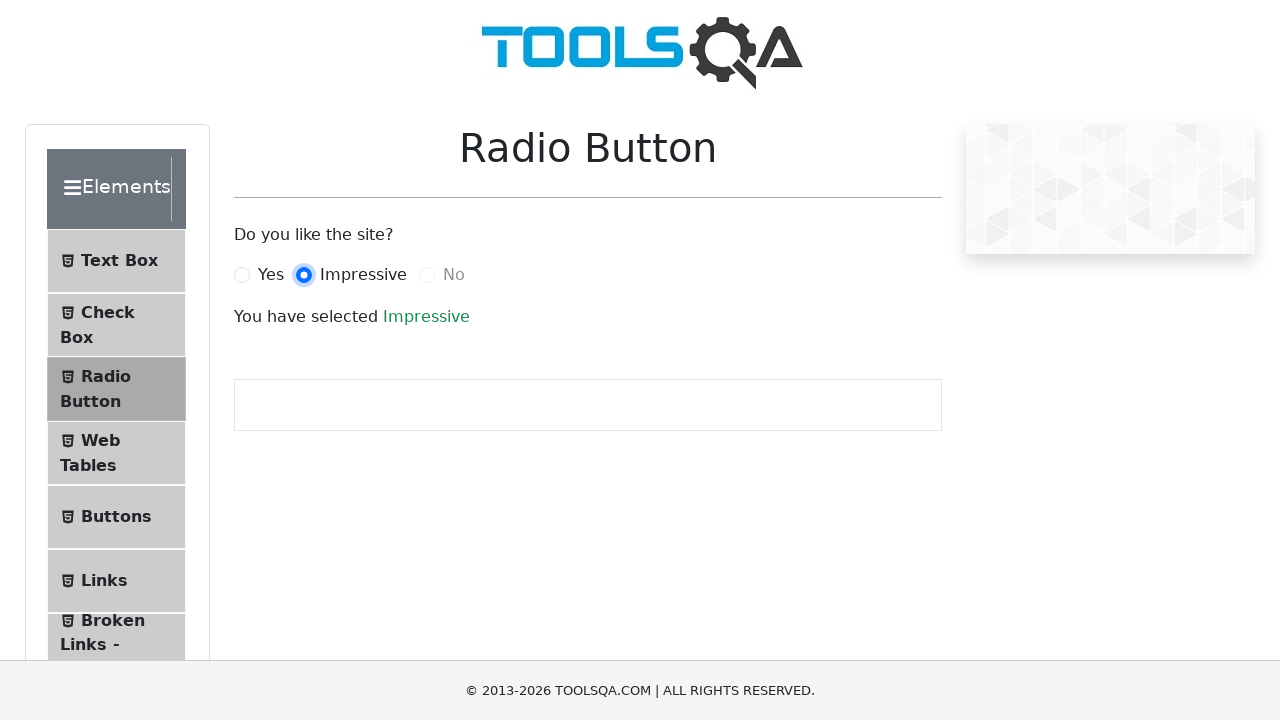

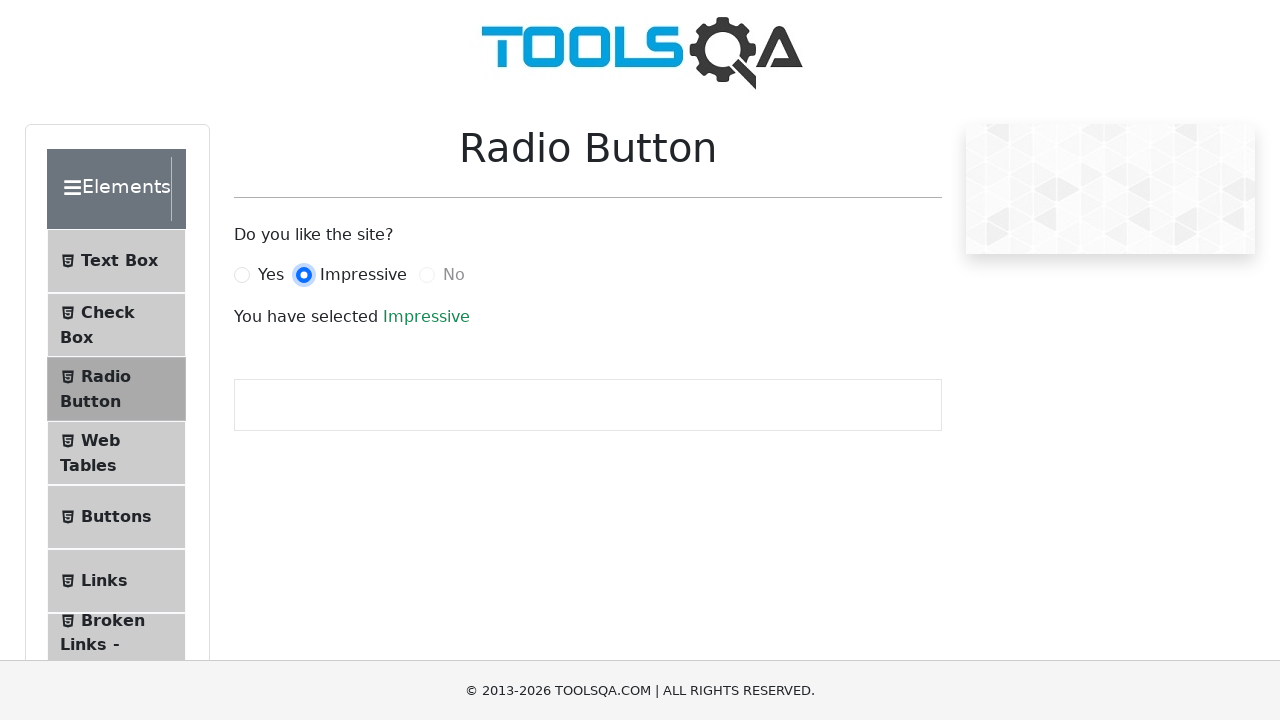